Verifies that the YouTube page title equals "YouTube"

Starting URL: https://www.youtube.com/

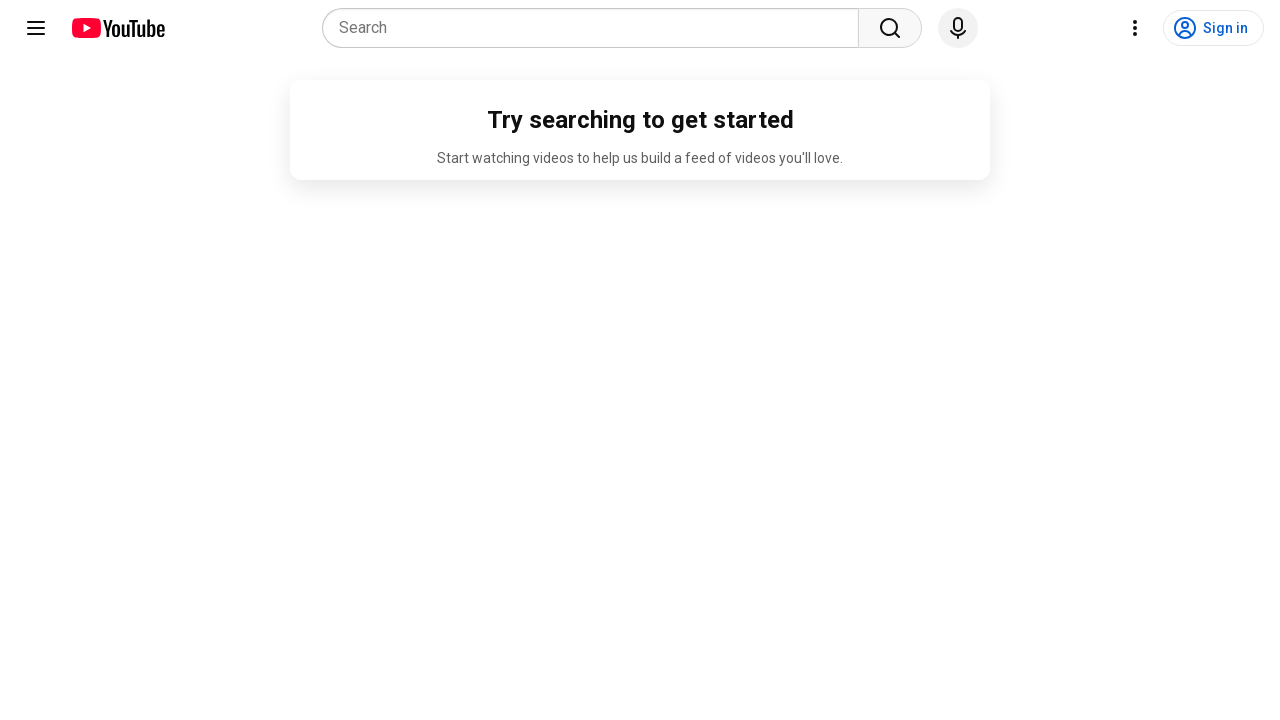

Navigated to https://www.youtube.com/
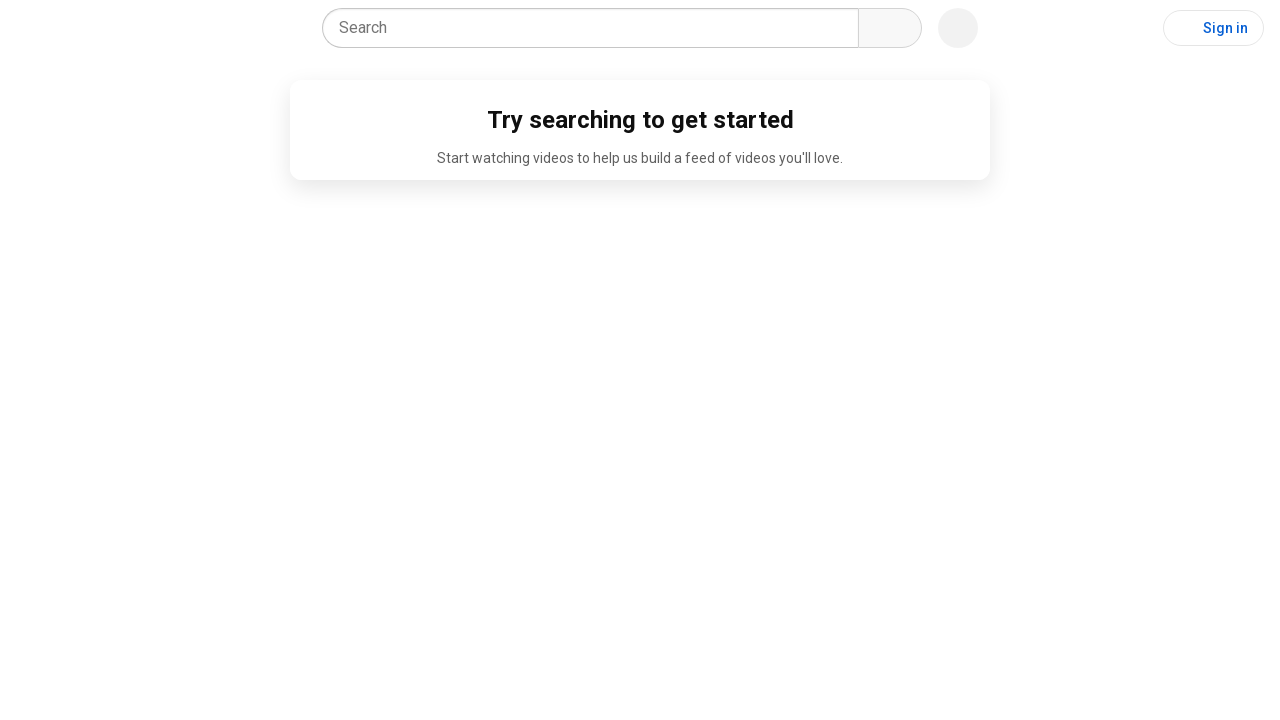

Verified page title equals 'YouTube'
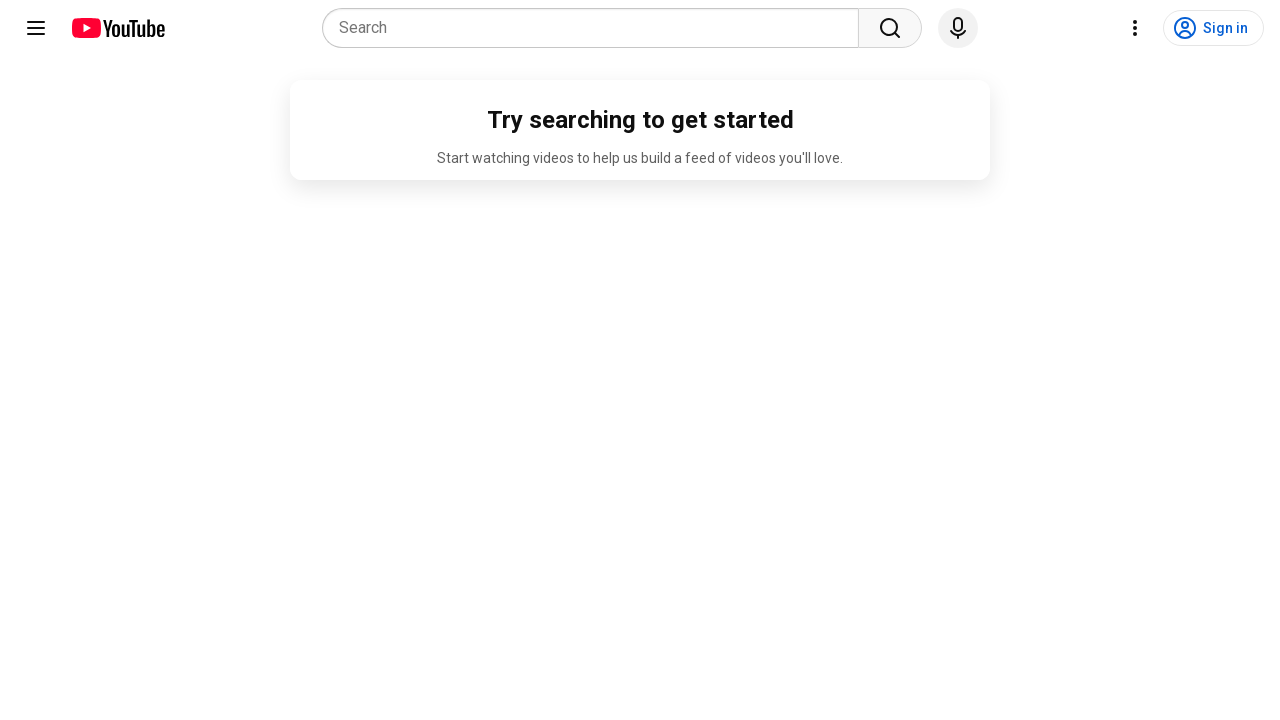

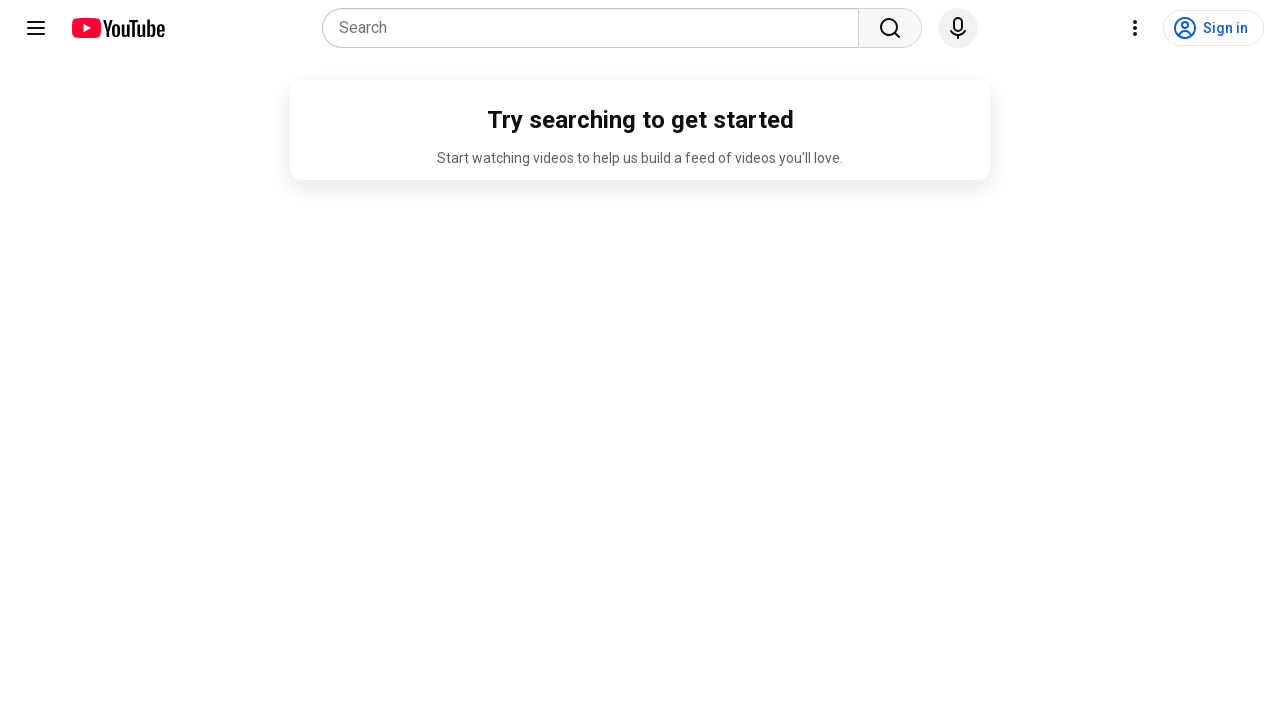